Tests a registration form on a Selenium practice page using implicit waits approach - clicks start button, fills form fields, submits registration, and verifies success message

Starting URL: https://victoretc.github.io/selenium_waits/

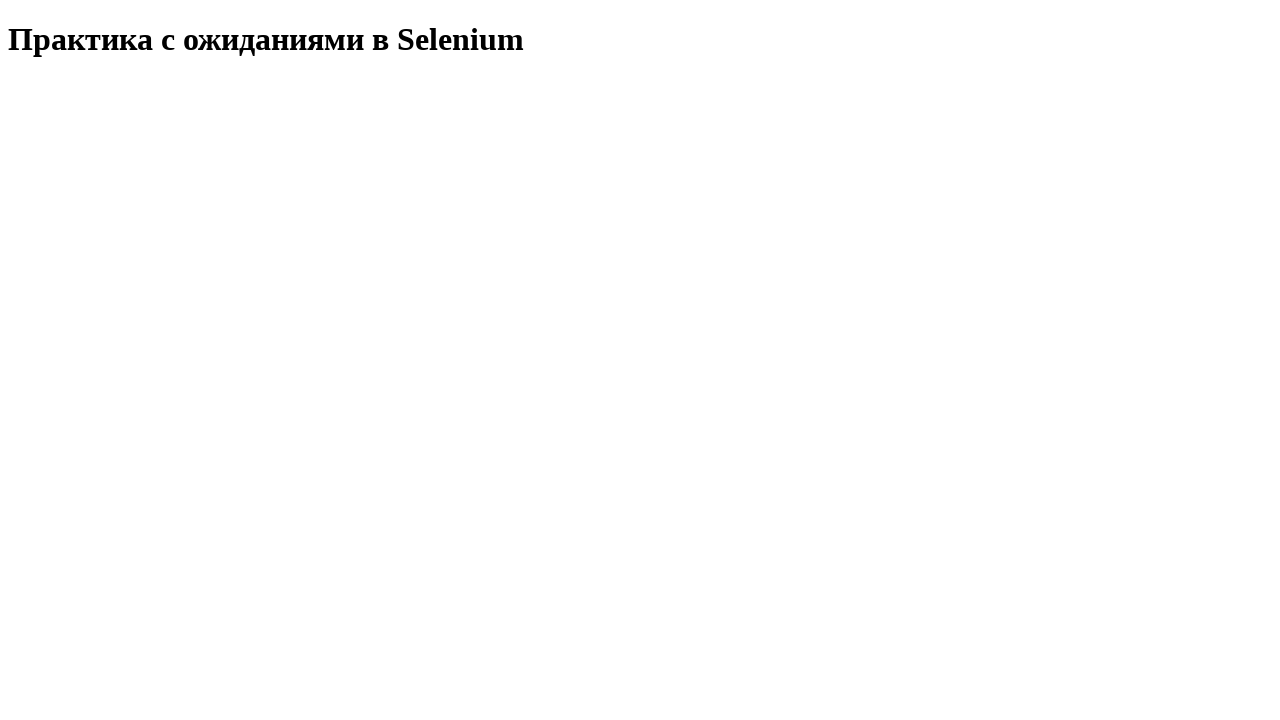

Clicked start test button to begin registration form at (80, 90) on xpath=//*[@id="startTest"]
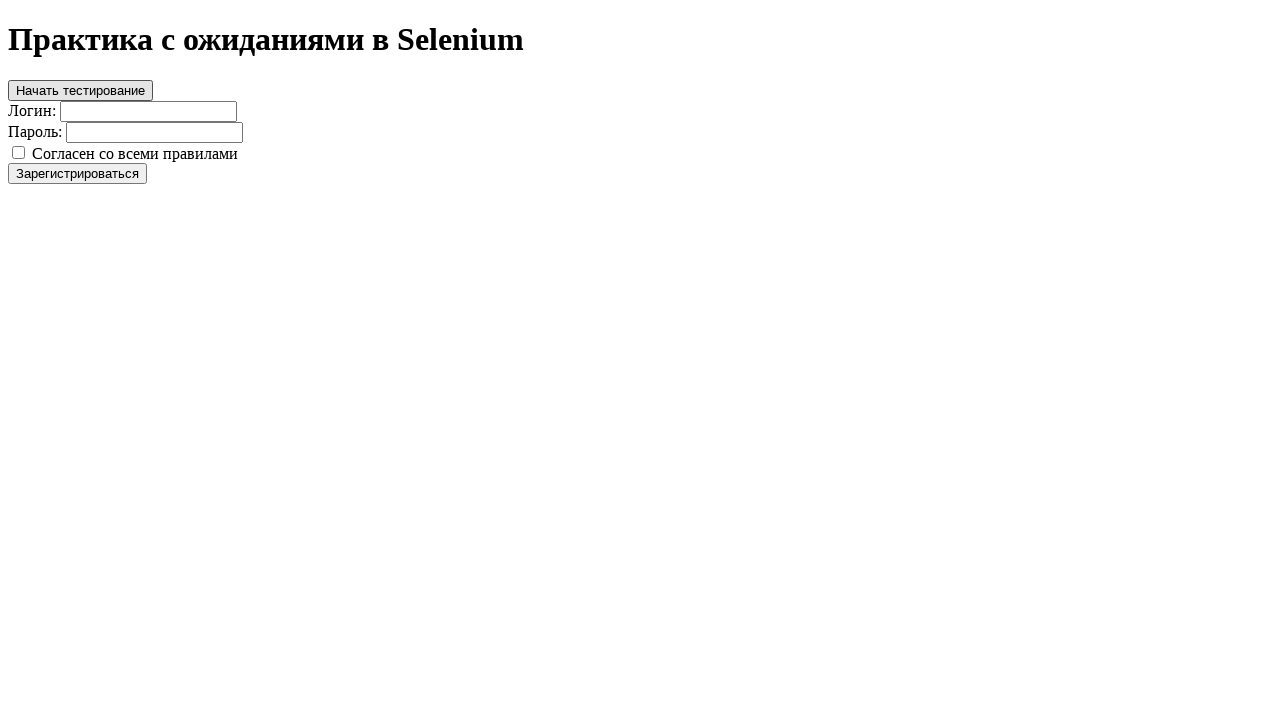

Filled login field with 'demo_user_beta' on //*[@id="login"]
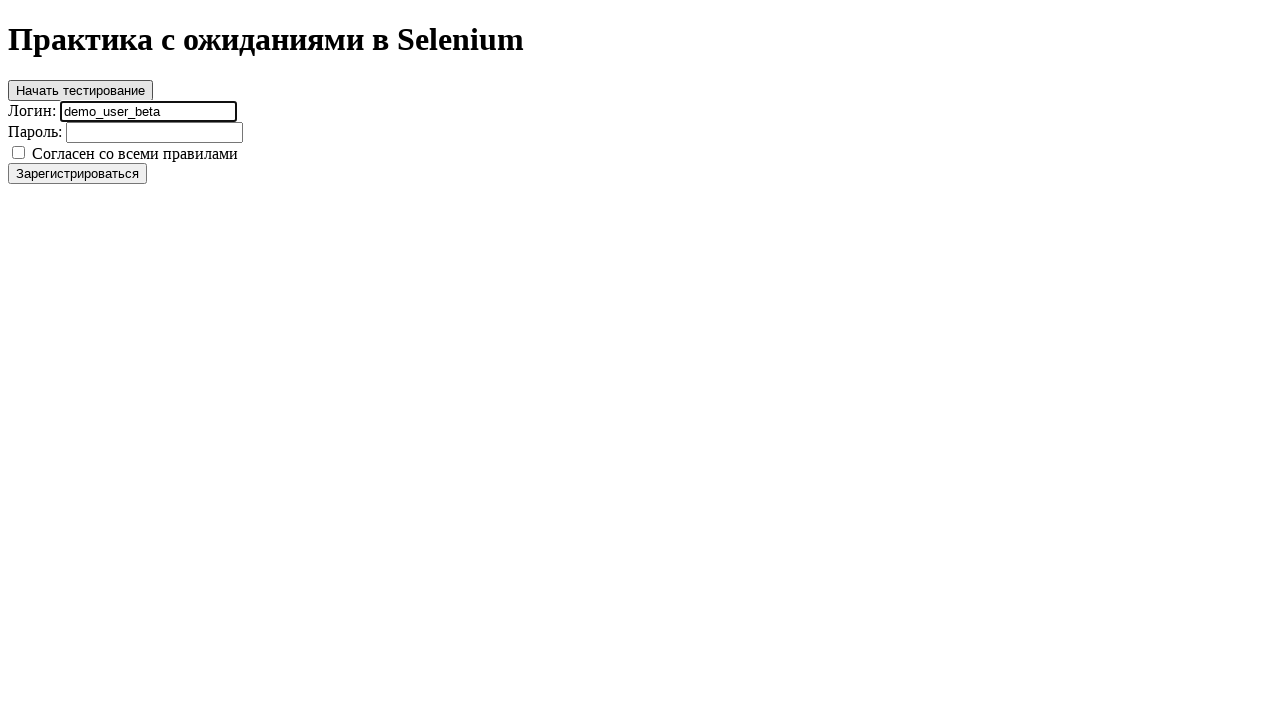

Filled password field with 'TestPassword789' on //*[@id="password"]
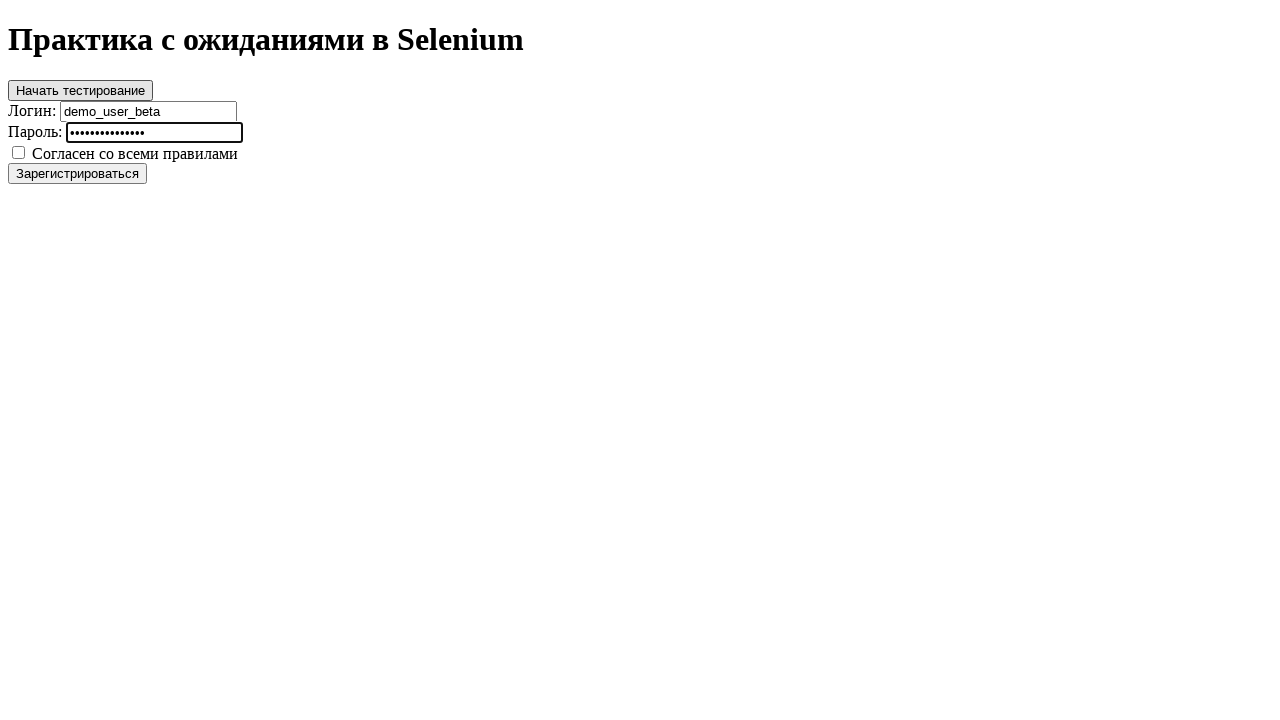

Clicked agree checkbox to accept terms at (18, 152) on xpath=//*[@id="agree"]
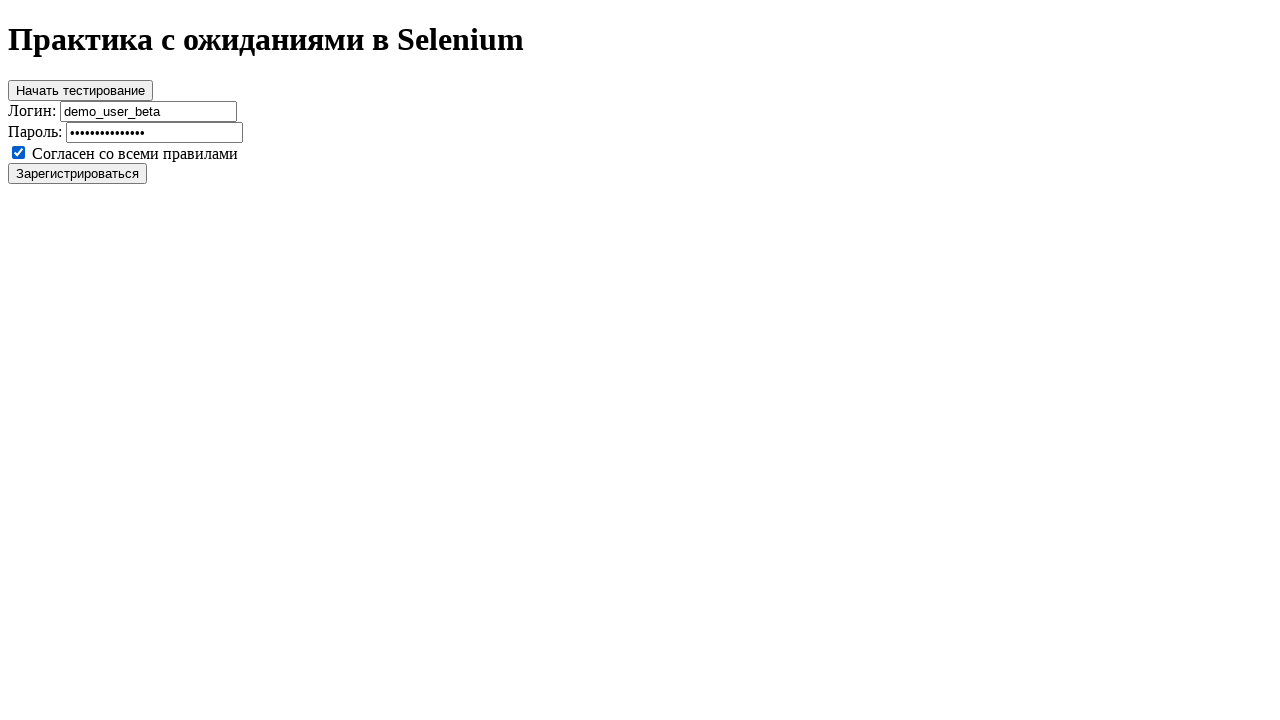

Clicked register button to submit form at (78, 173) on xpath=//*[@id="register"]
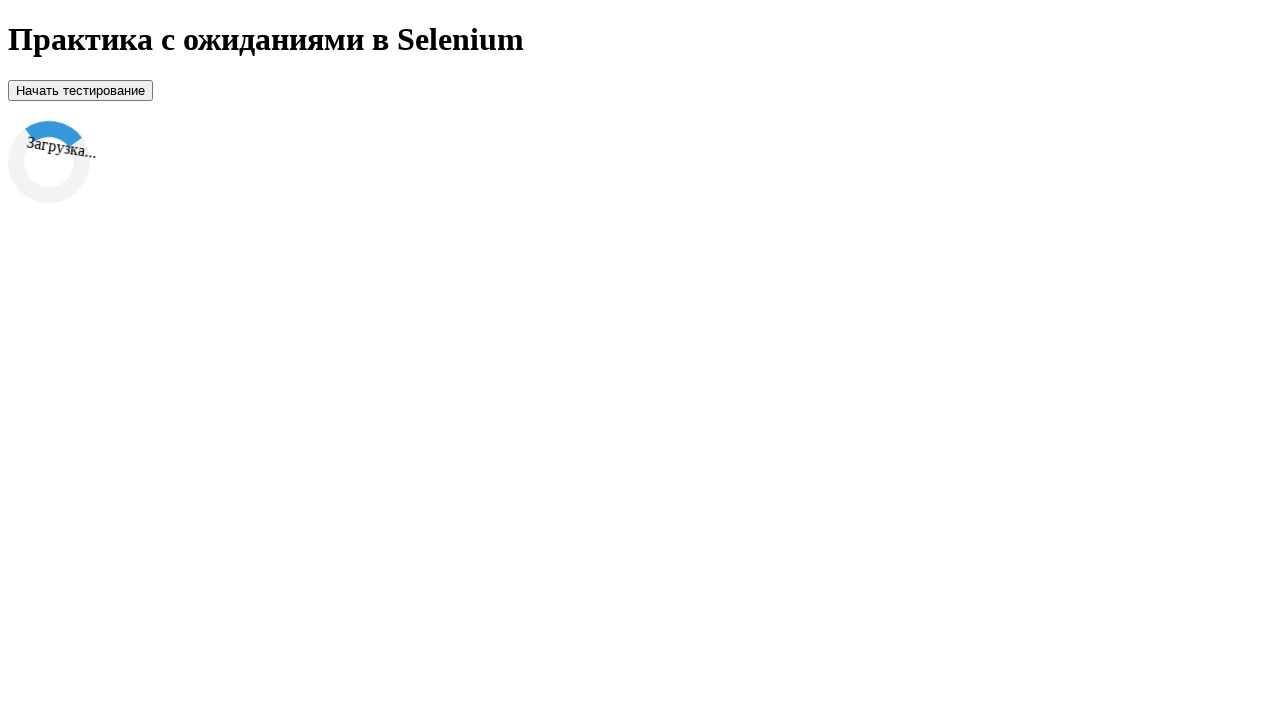

Success message appeared, registration completed successfully
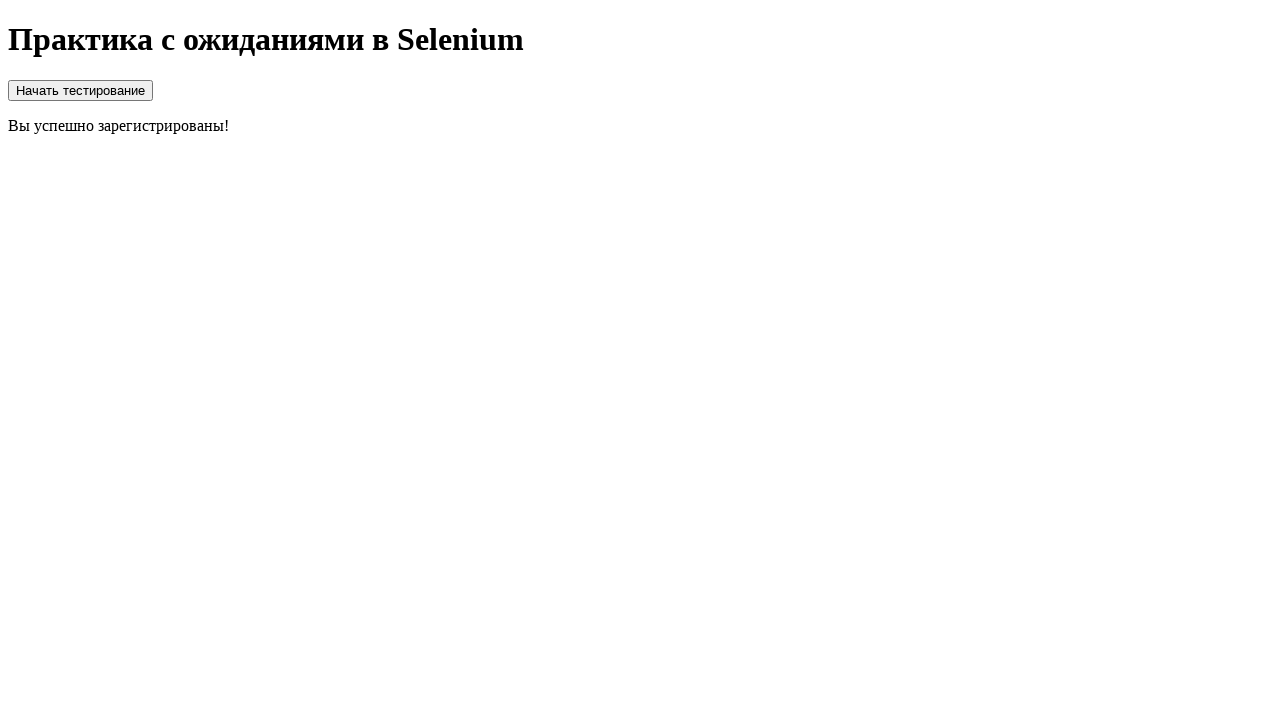

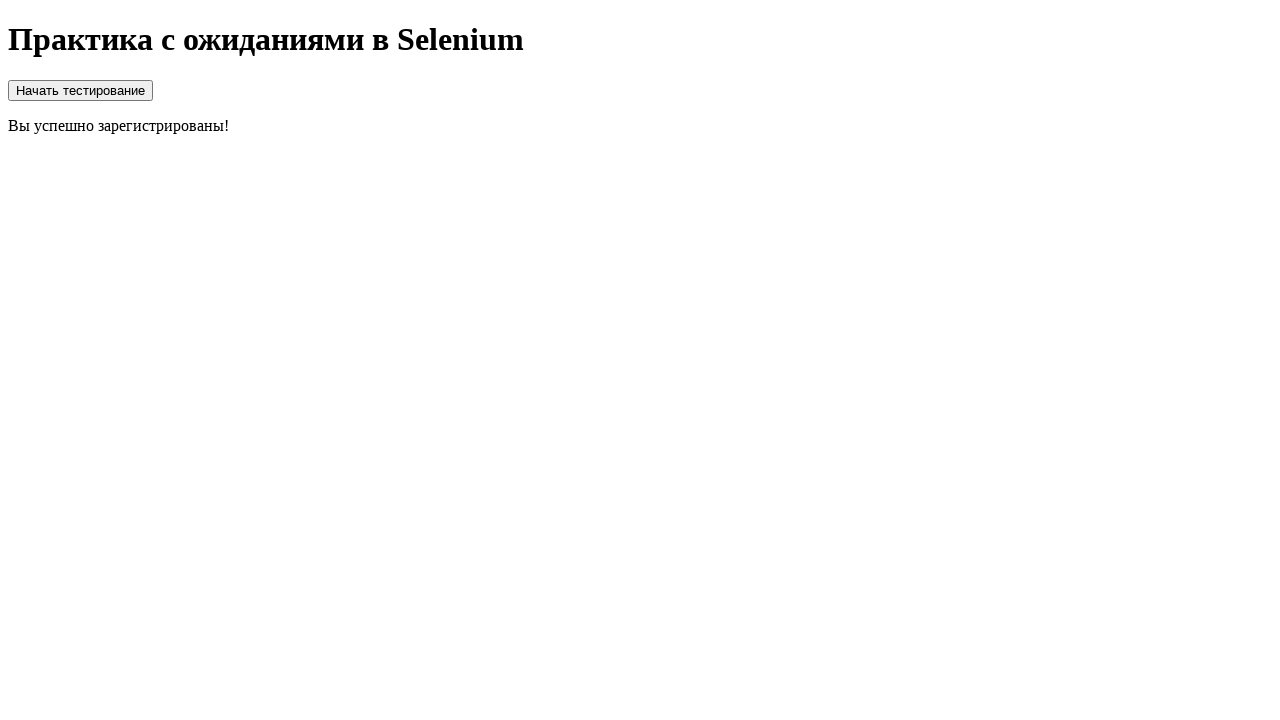